Navigates to a blog categories page and waits for content to load, verifying the page is accessible.

Starting URL: https://laplacetw.github.io/categories/

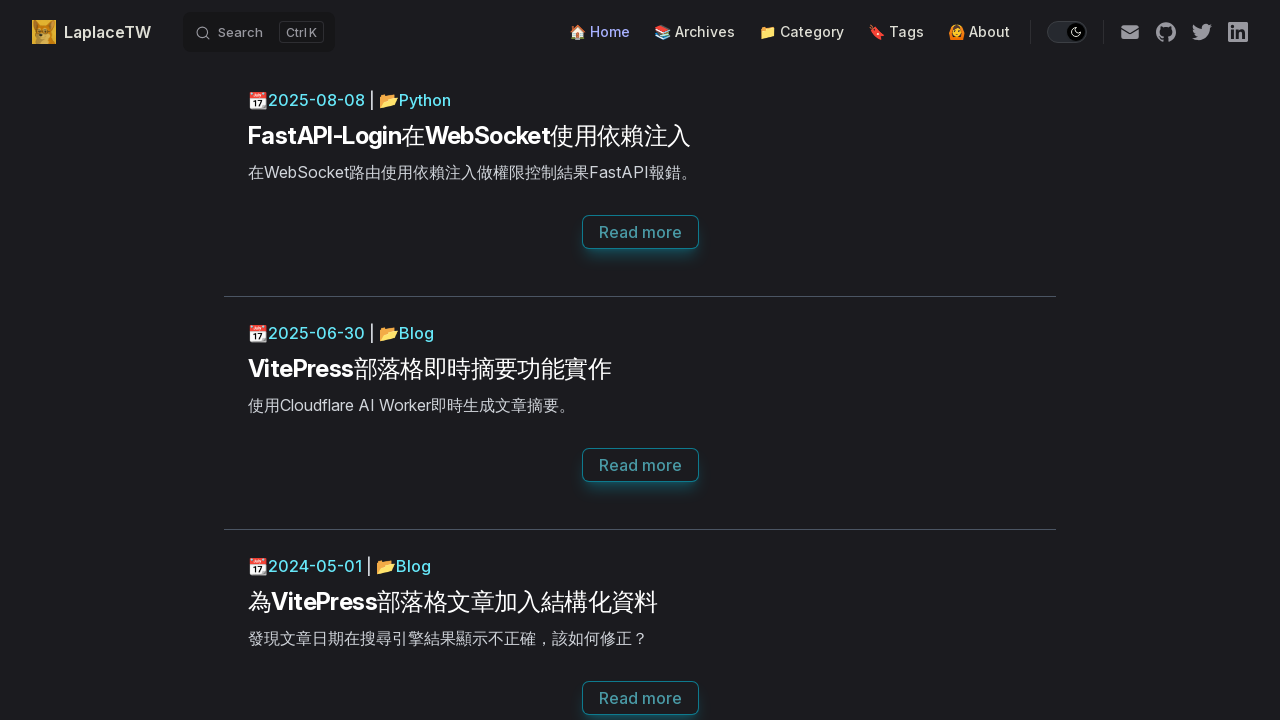

Waited for page DOM content to load
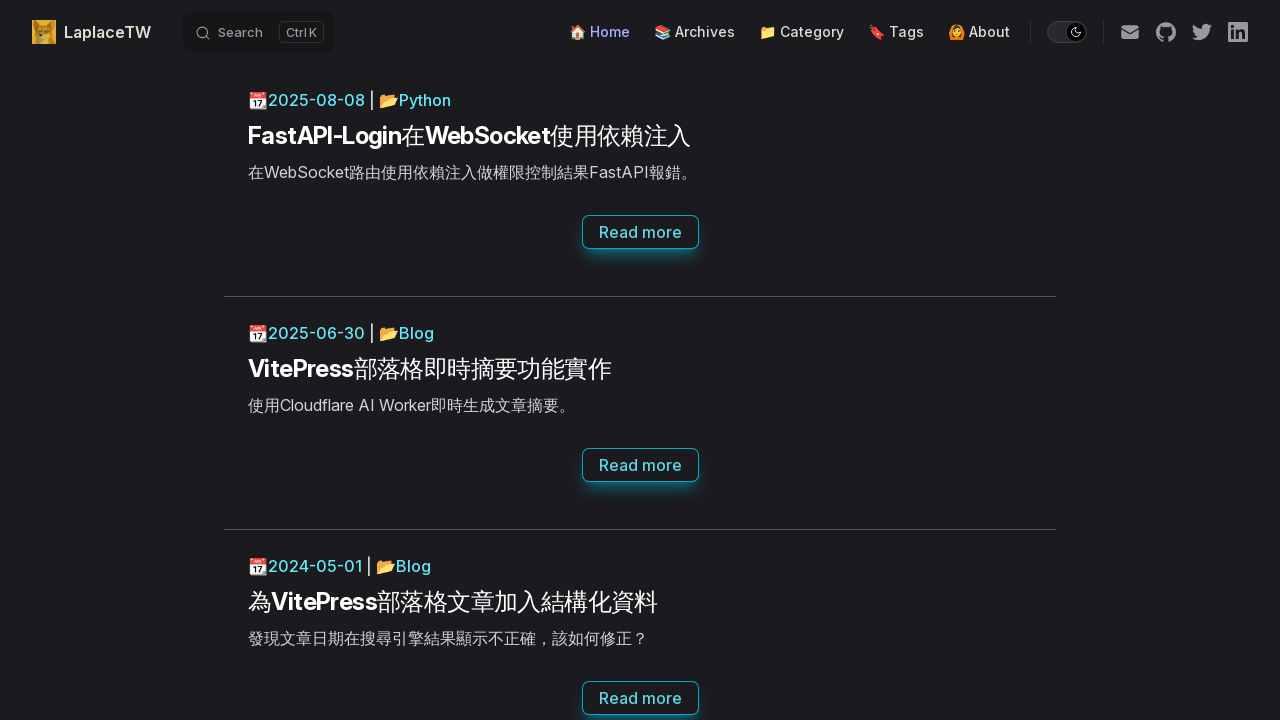

Waited 1 second for dynamic content to render
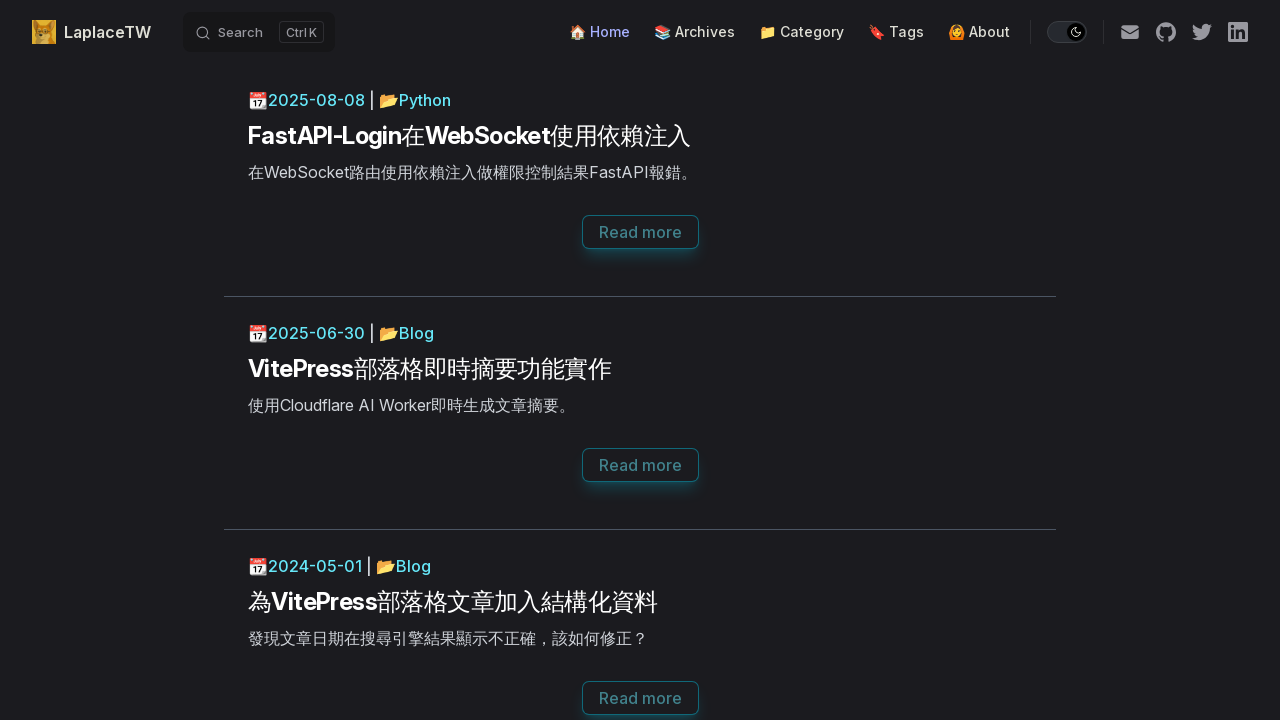

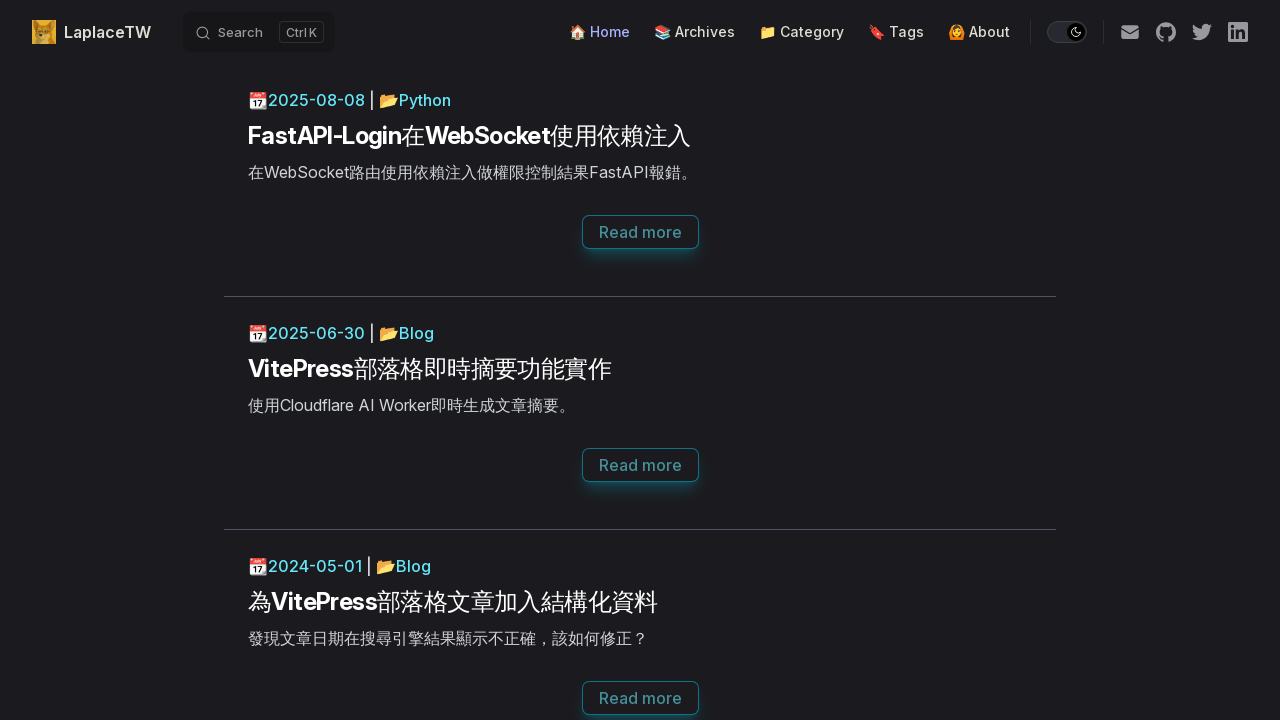